Tests radio button selection on W3Schools TryIt editor by switching to the iframe and clicking on an HTML radio button if it's not already selected

Starting URL: https://www.w3schools.com/tags/tryit.asp?filename=tryhtml5_input_type_radio

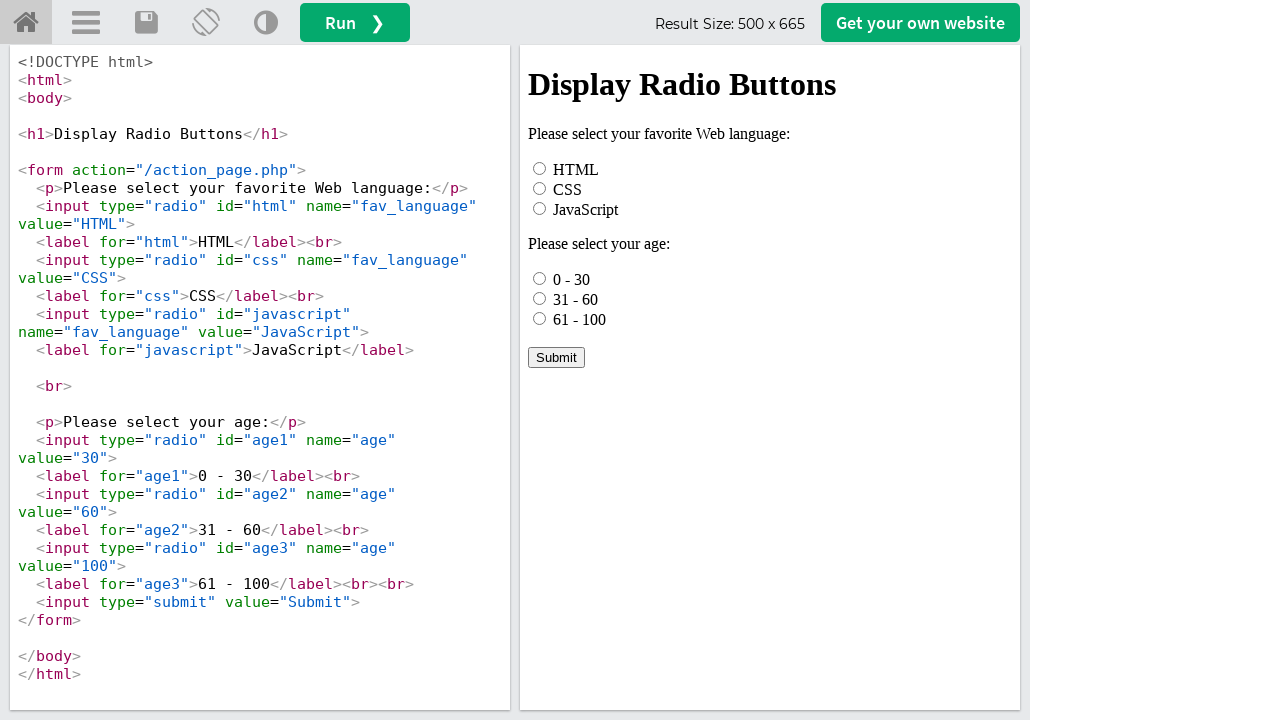

Located the iframeResult frame
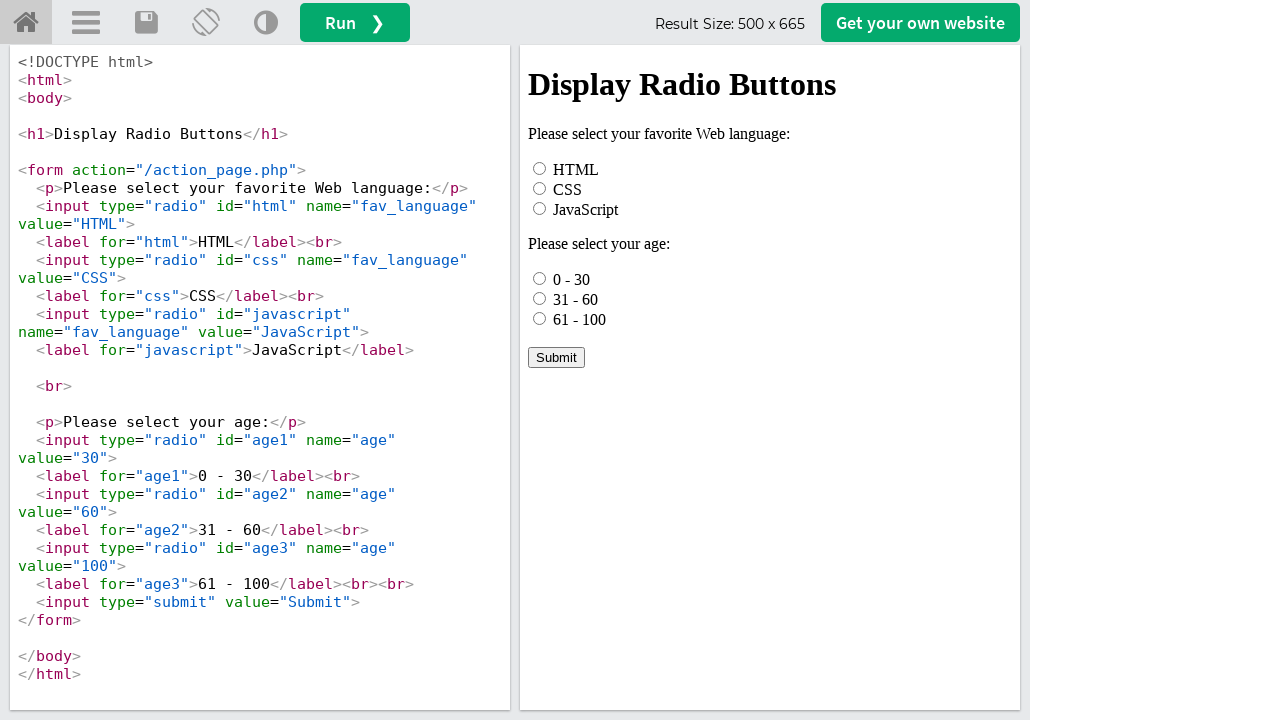

Located the HTML radio button element with id='html'
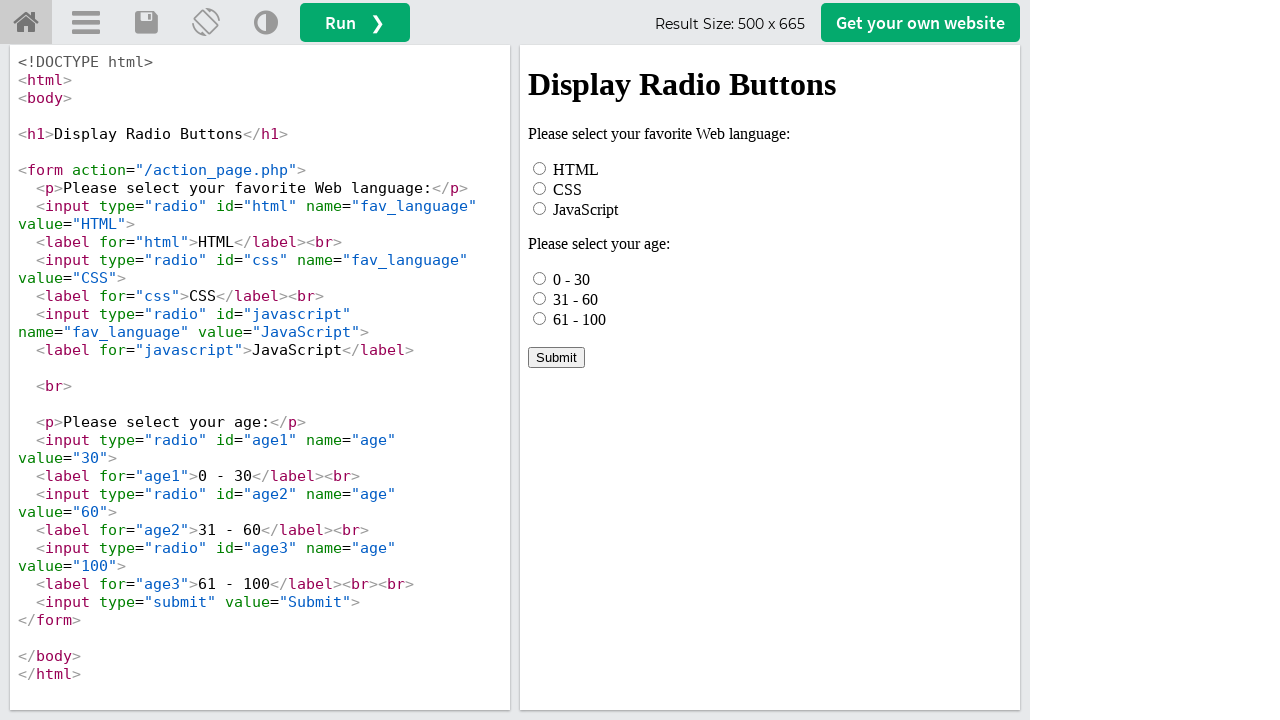

Radio button was not selected, clicked it to select at (540, 168) on #iframeResult >> internal:control=enter-frame >> xpath=//*[@id="html"]
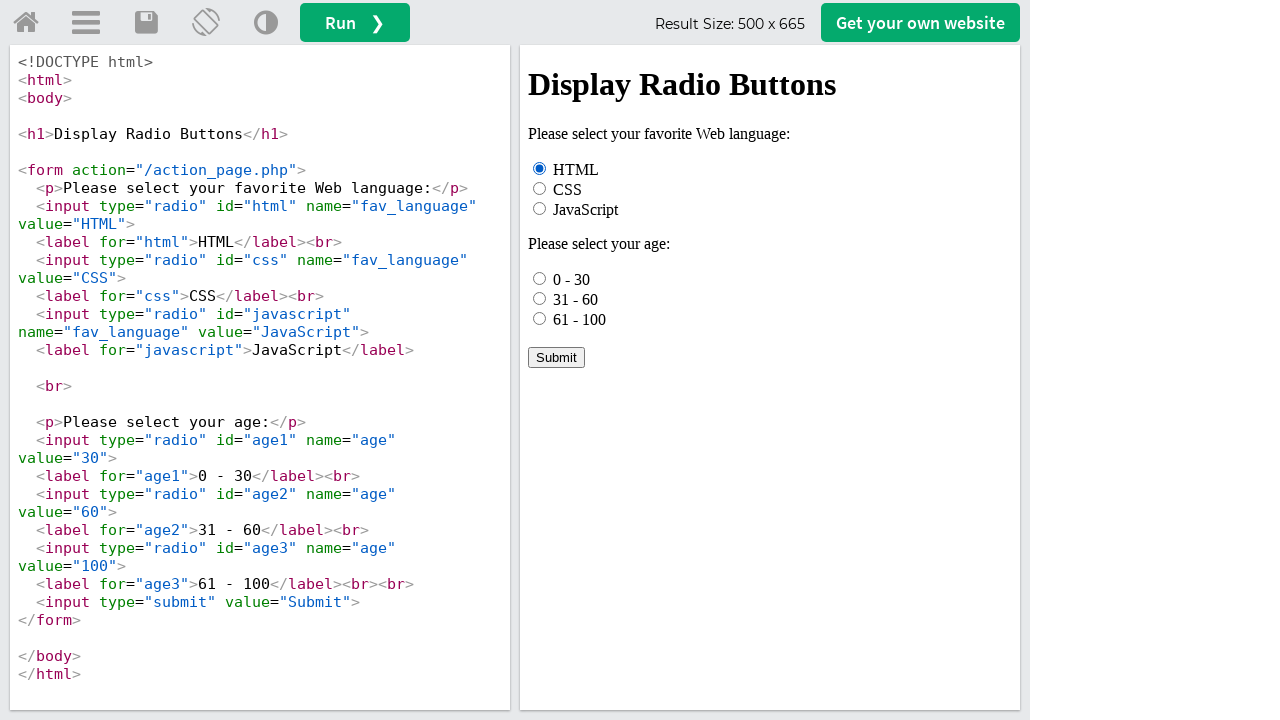

Second verification: radio button is selected
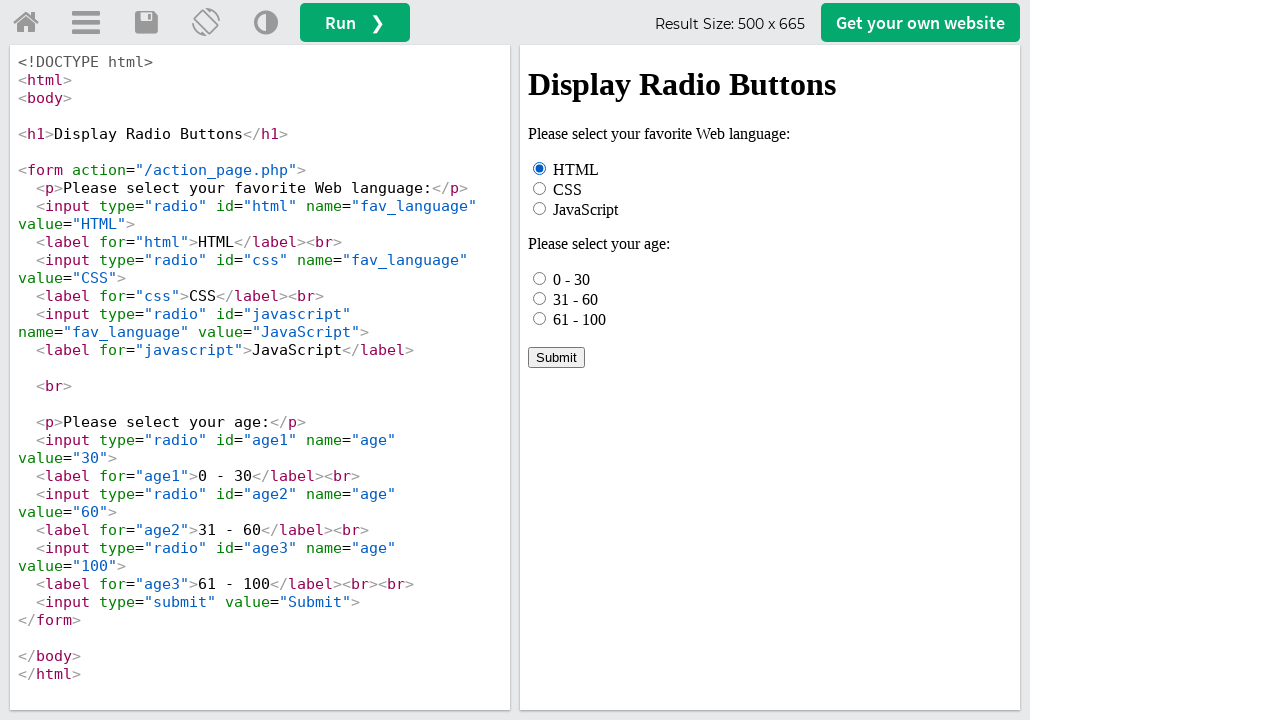

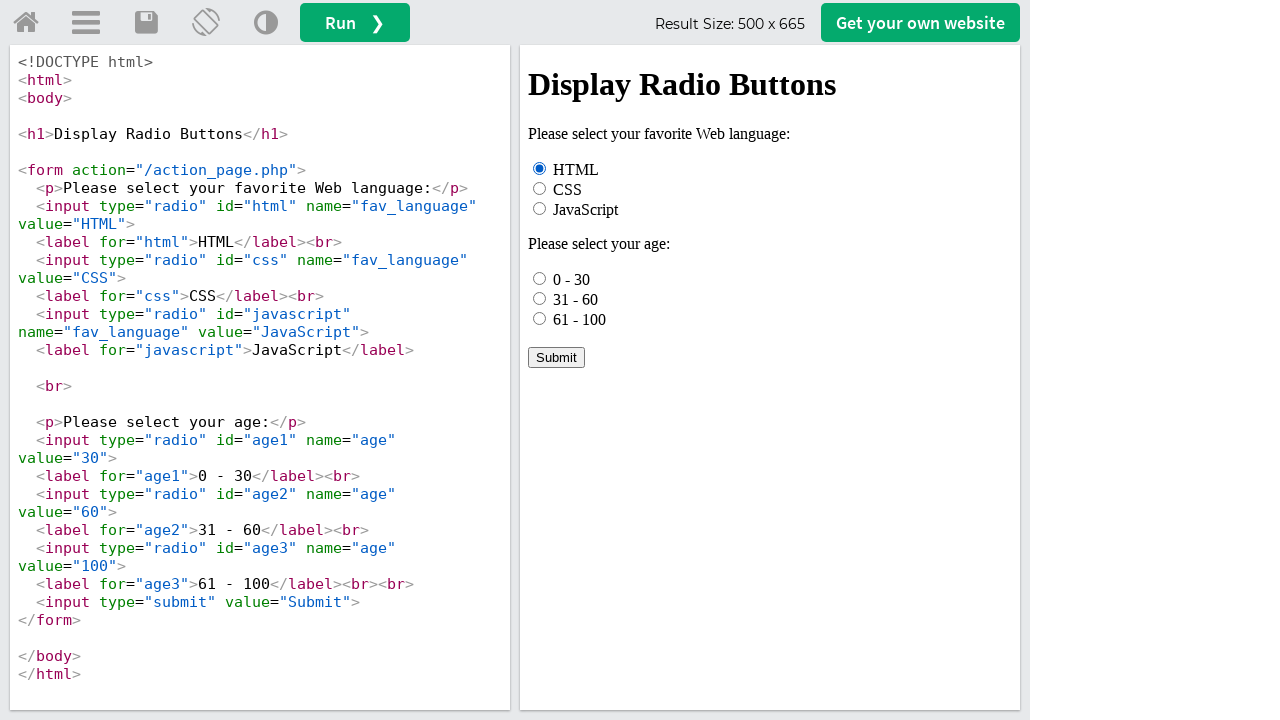